Tests JavaScript alert handling by filling a name field, clicking an alert button, and accepting the alert dialog that appears.

Starting URL: https://rahulshettyacademy.com/AutomationPractice/

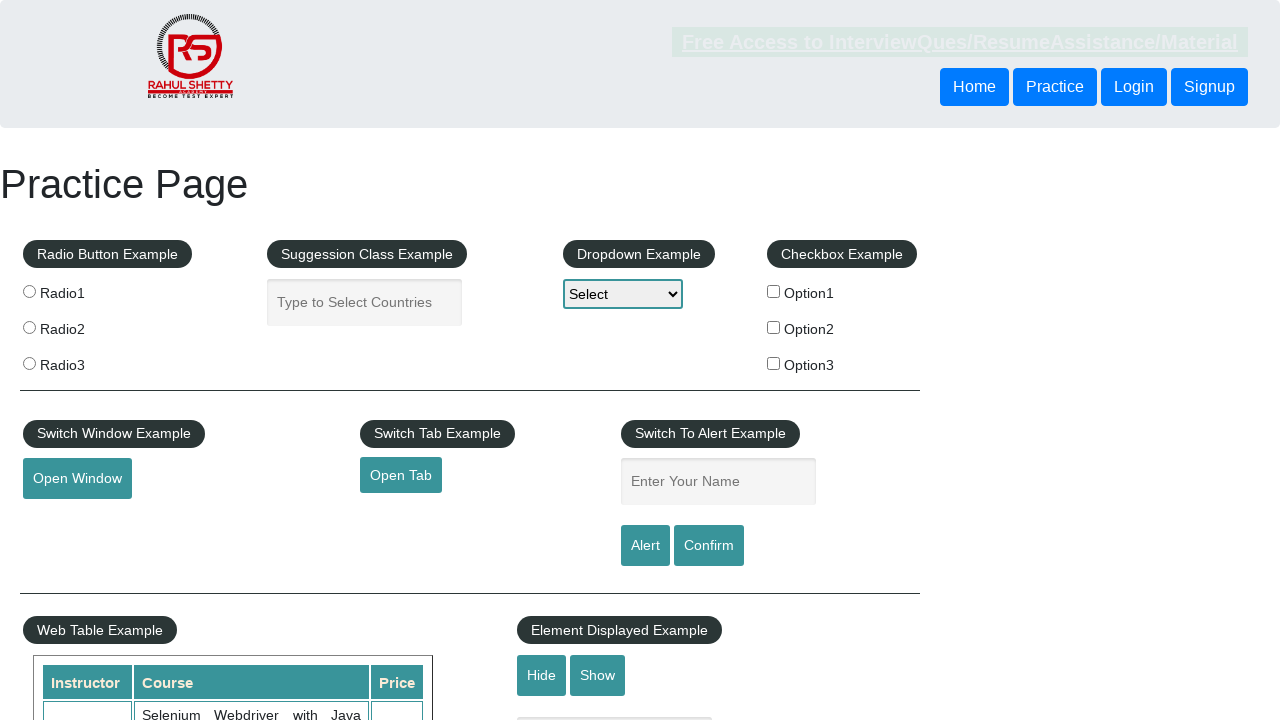

Filled name field with 'polo' on #name
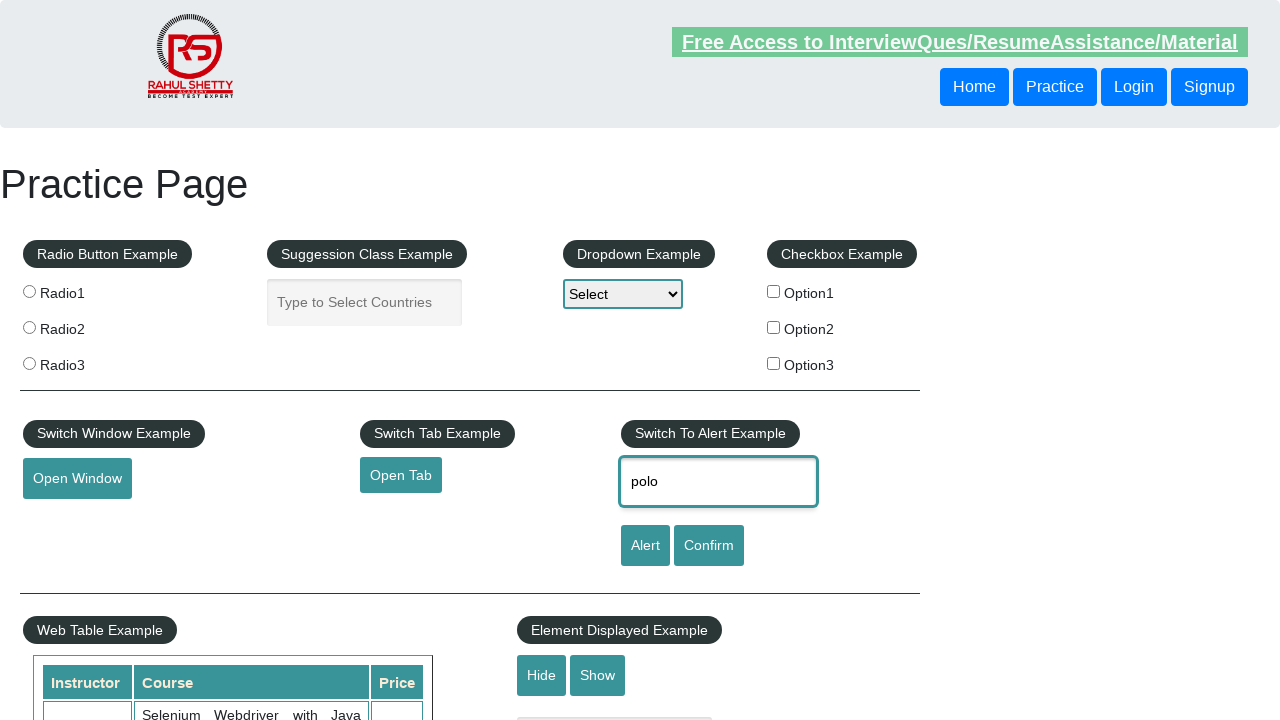

Set up dialog handler to accept alert
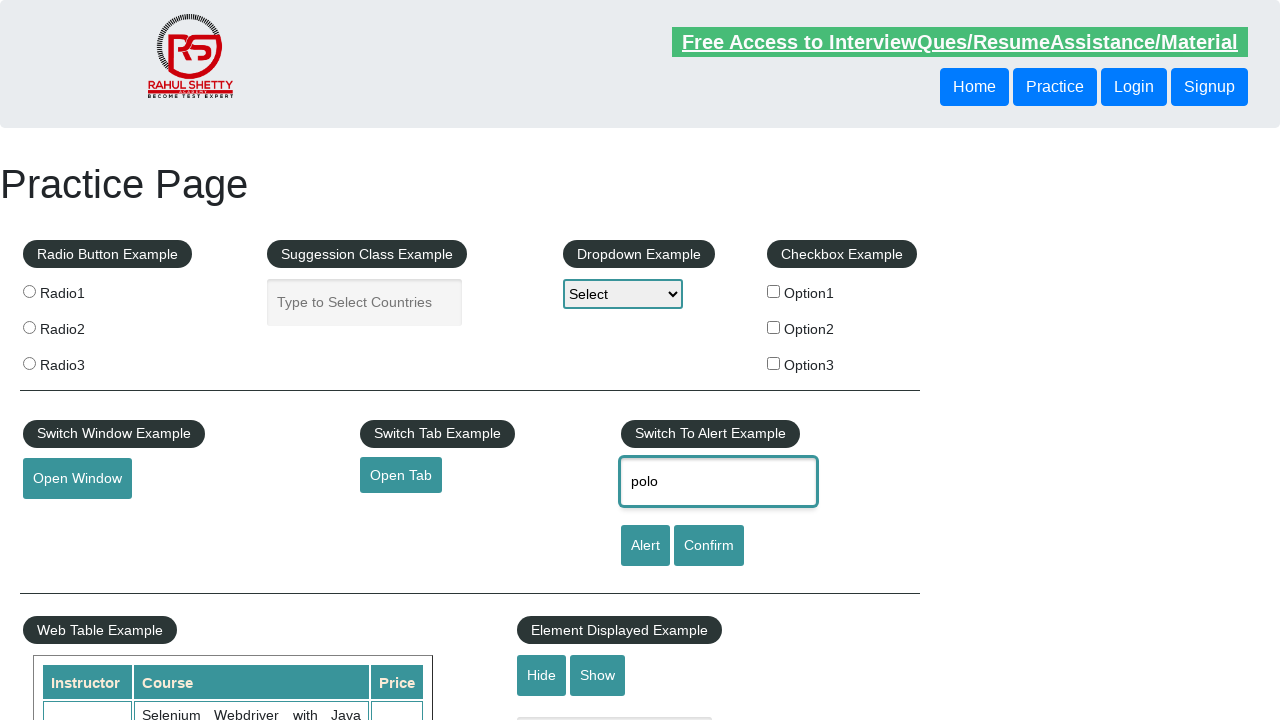

Clicked alert button at (645, 546) on #alertbtn
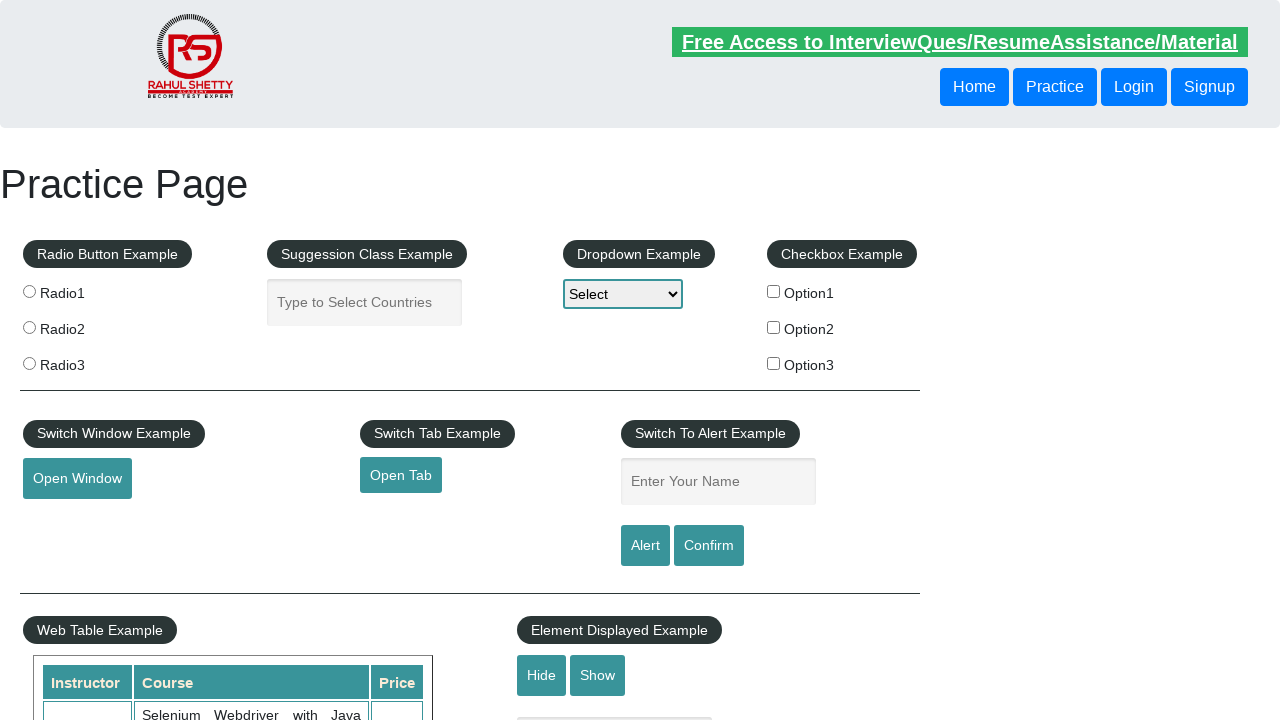

Waited for alert to be processed
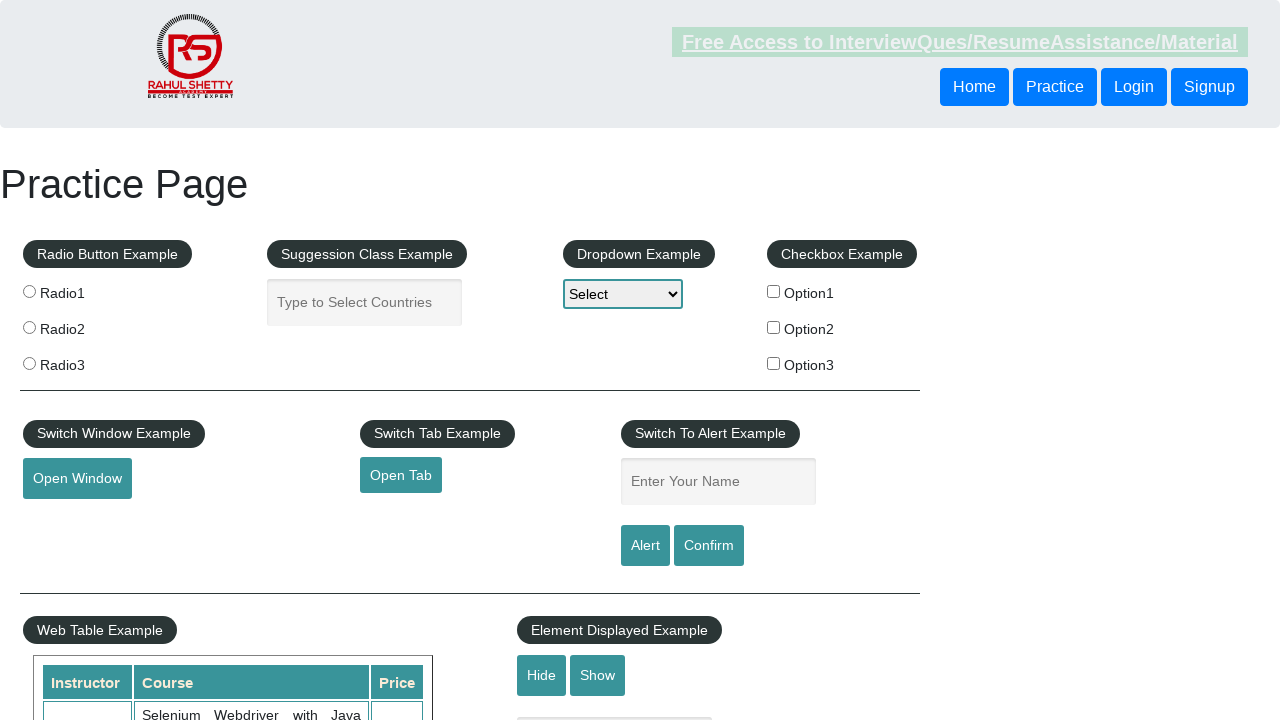

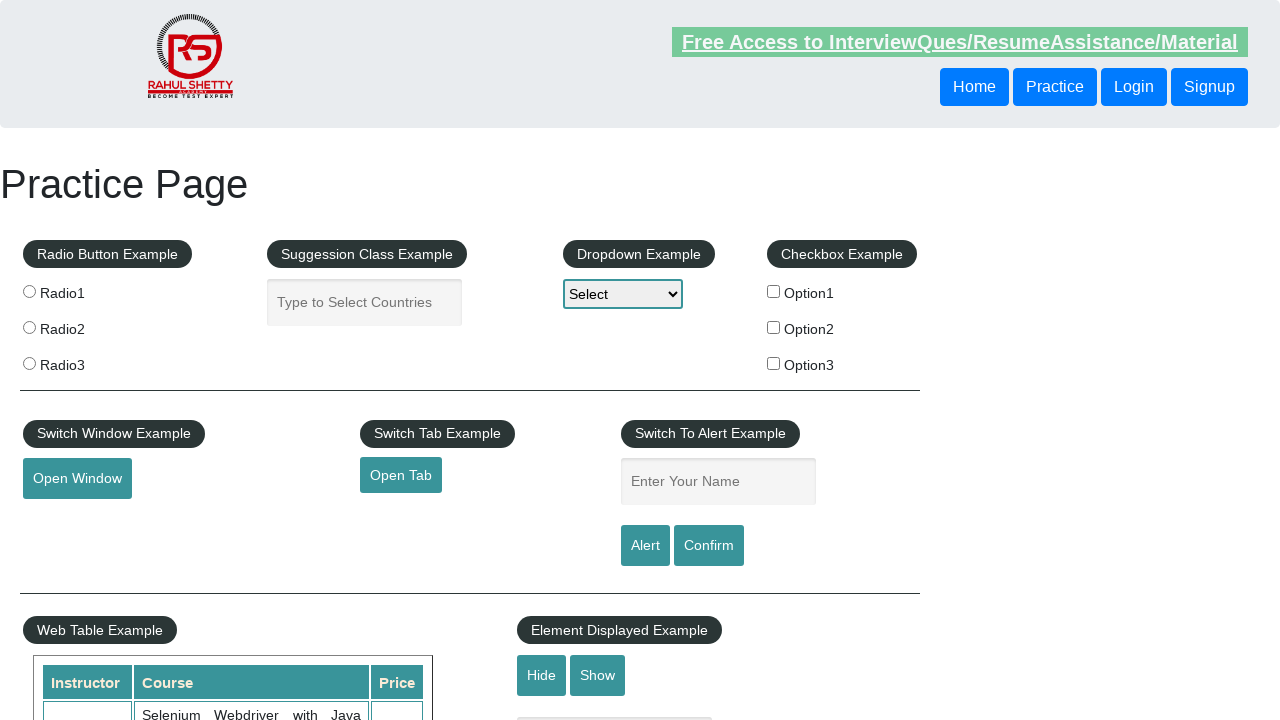